Tests filling out a text box form with user details and submitting it, then verifies the output displays the entered information correctly.

Starting URL: https://demoqa.com/text-box

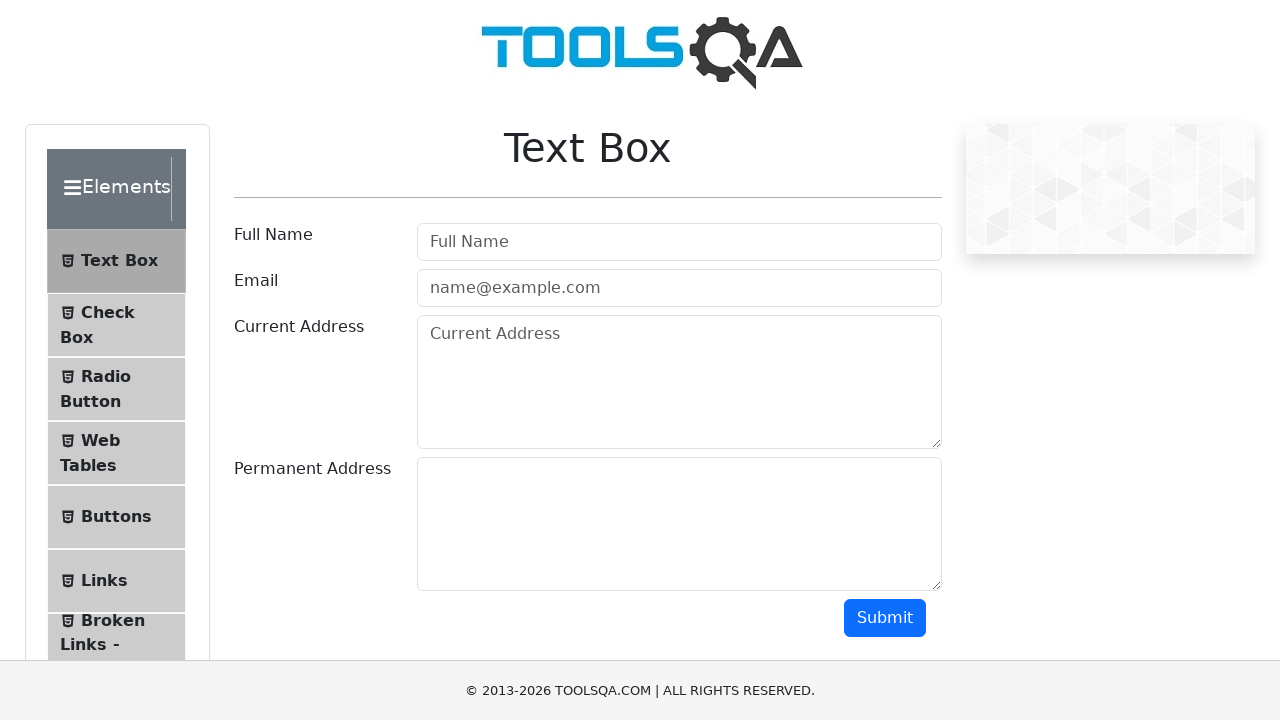

Filled fullname field with 'Iñaki Bustos' on #userName-wrapper input
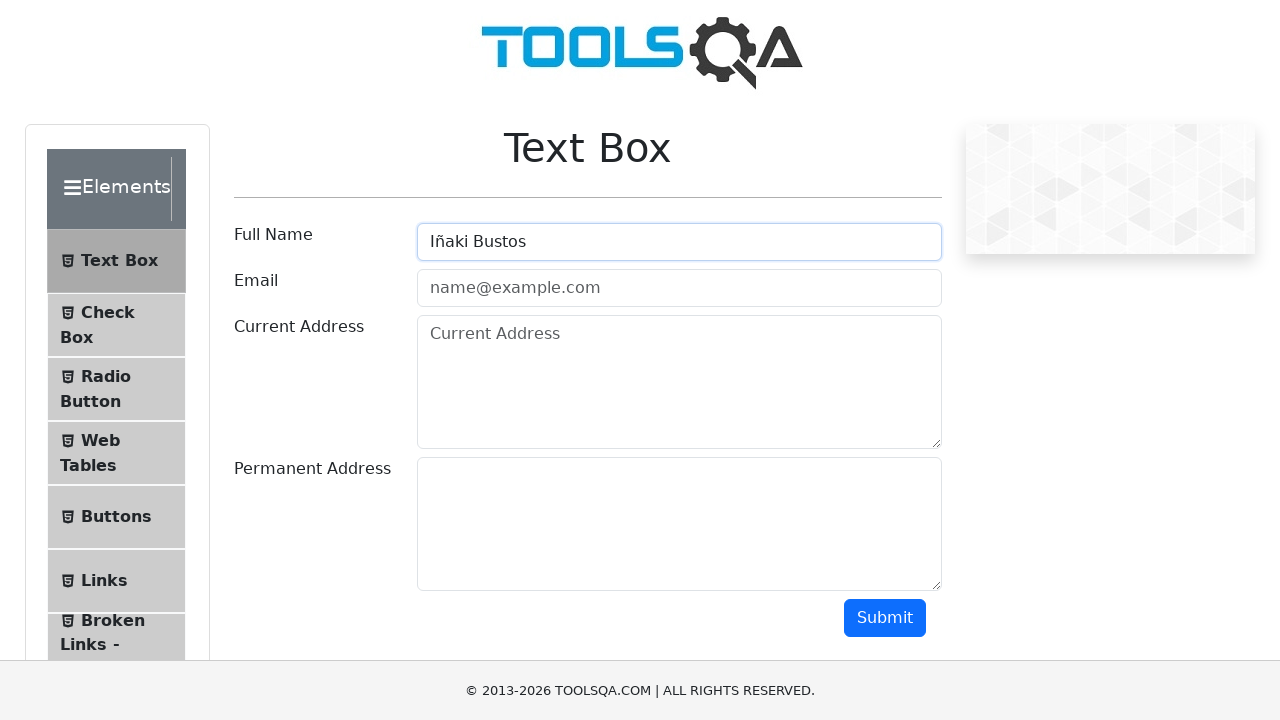

Filled email field with 'inaki.bustos@example.com' on #userEmail-wrapper input
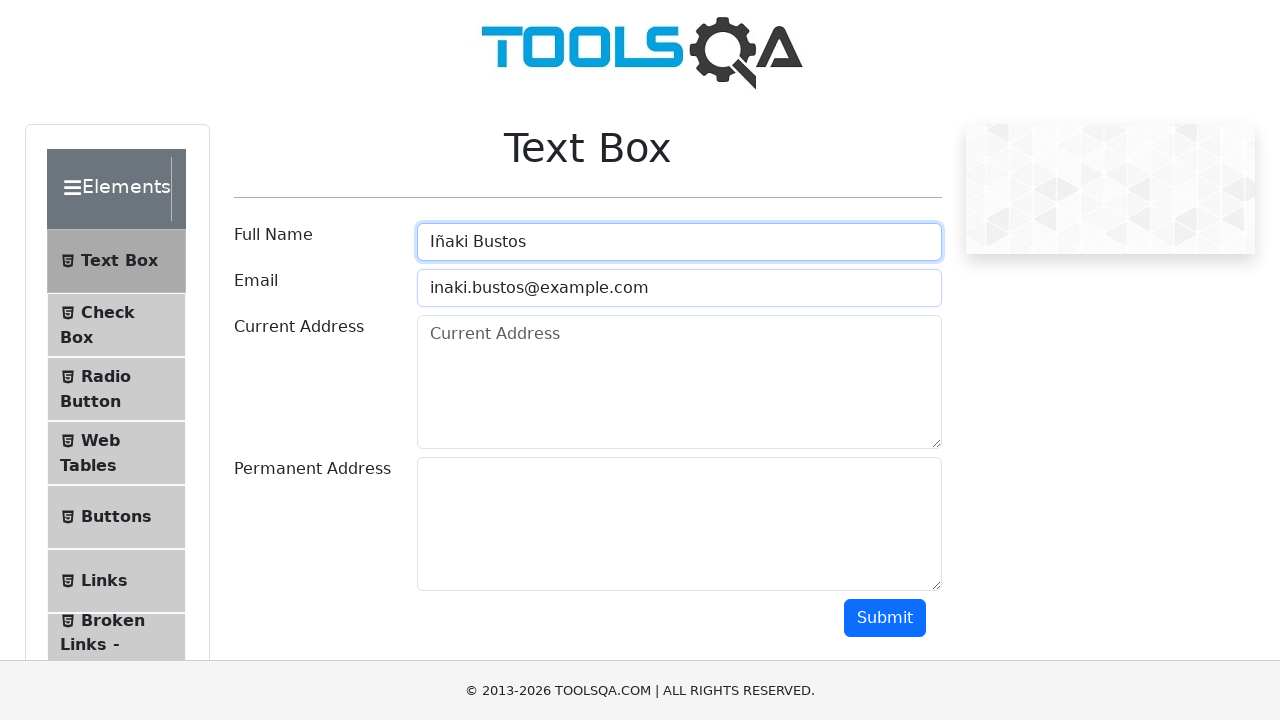

Filled current address field with '123 Main Street, Buenos Aires' on #currentAddress-wrapper textarea
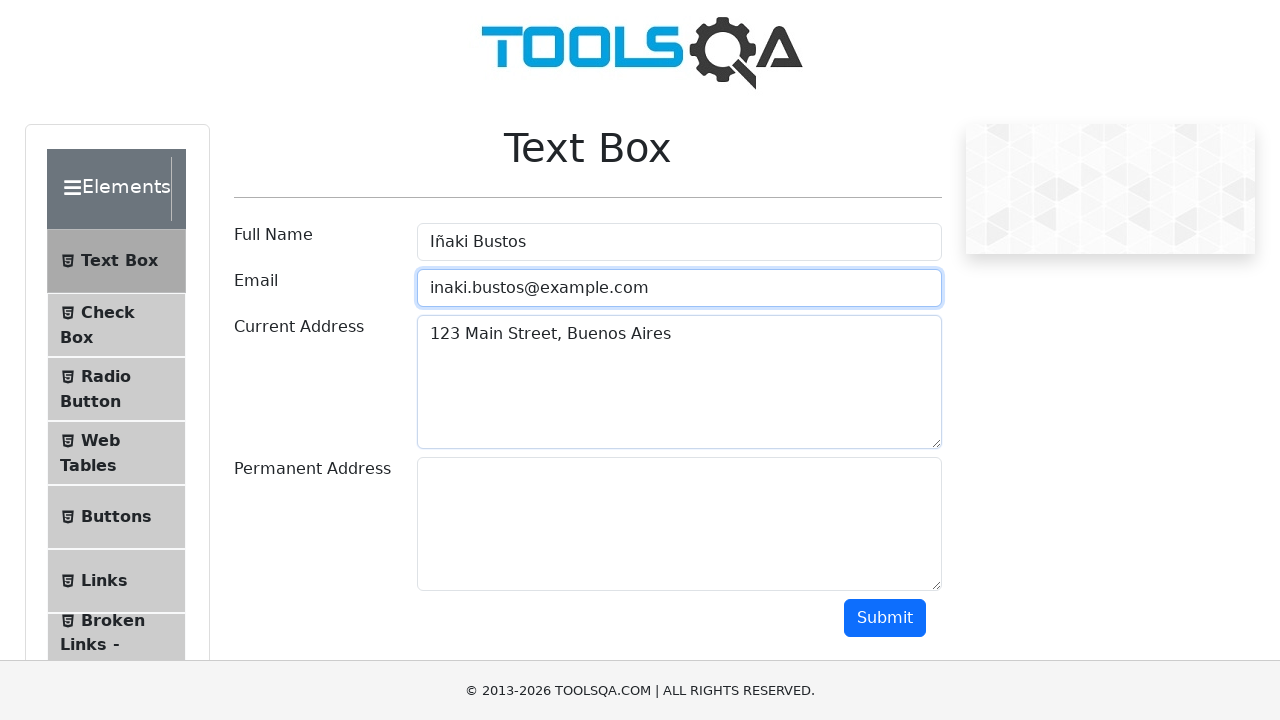

Filled permanent address field with '456 Oak Avenue, Mendoza' on #permanentAddress-wrapper textarea
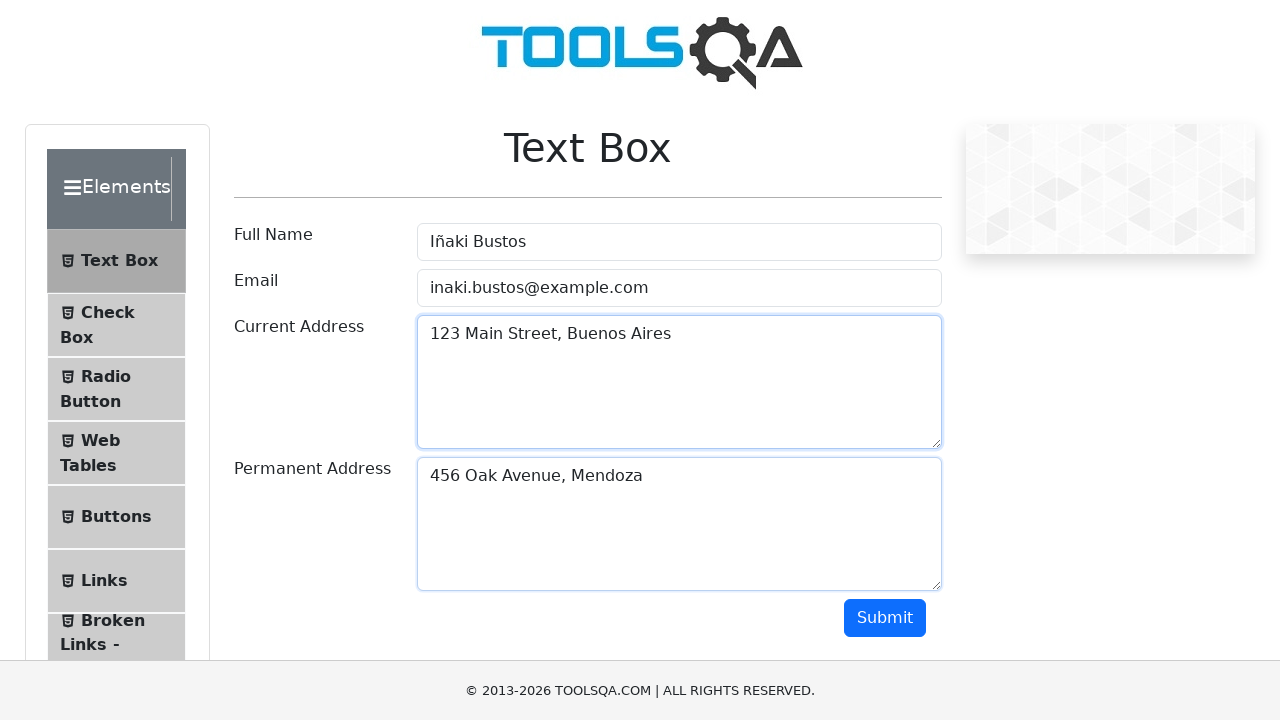

Clicked Submit button to submit the form at (885, 618) on button >> internal:has-text="Submit"i
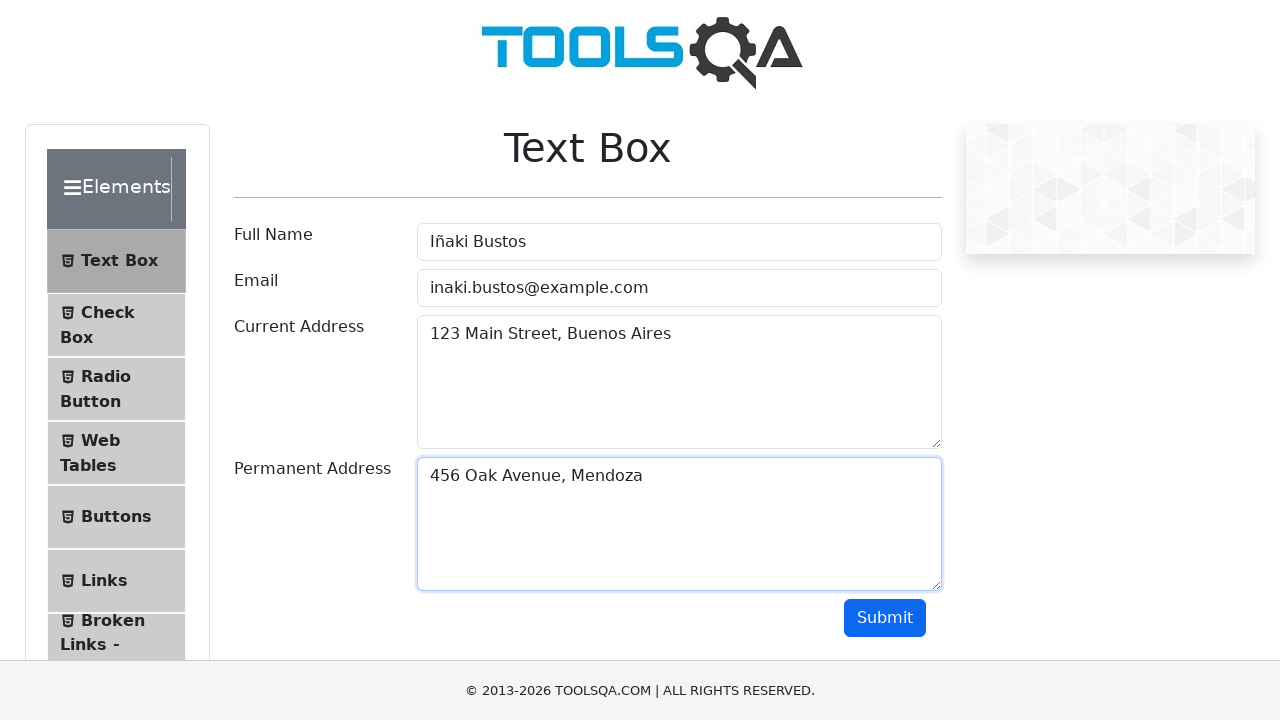

Form output section loaded successfully, verifying submitted information
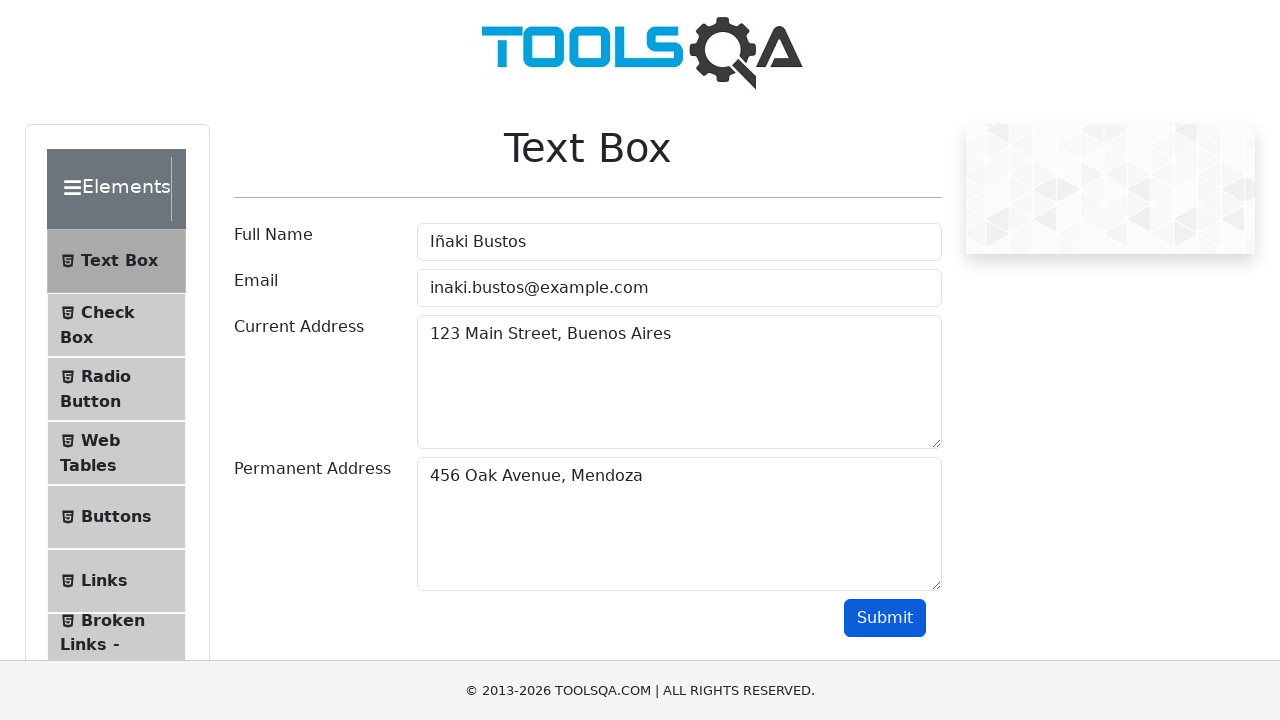

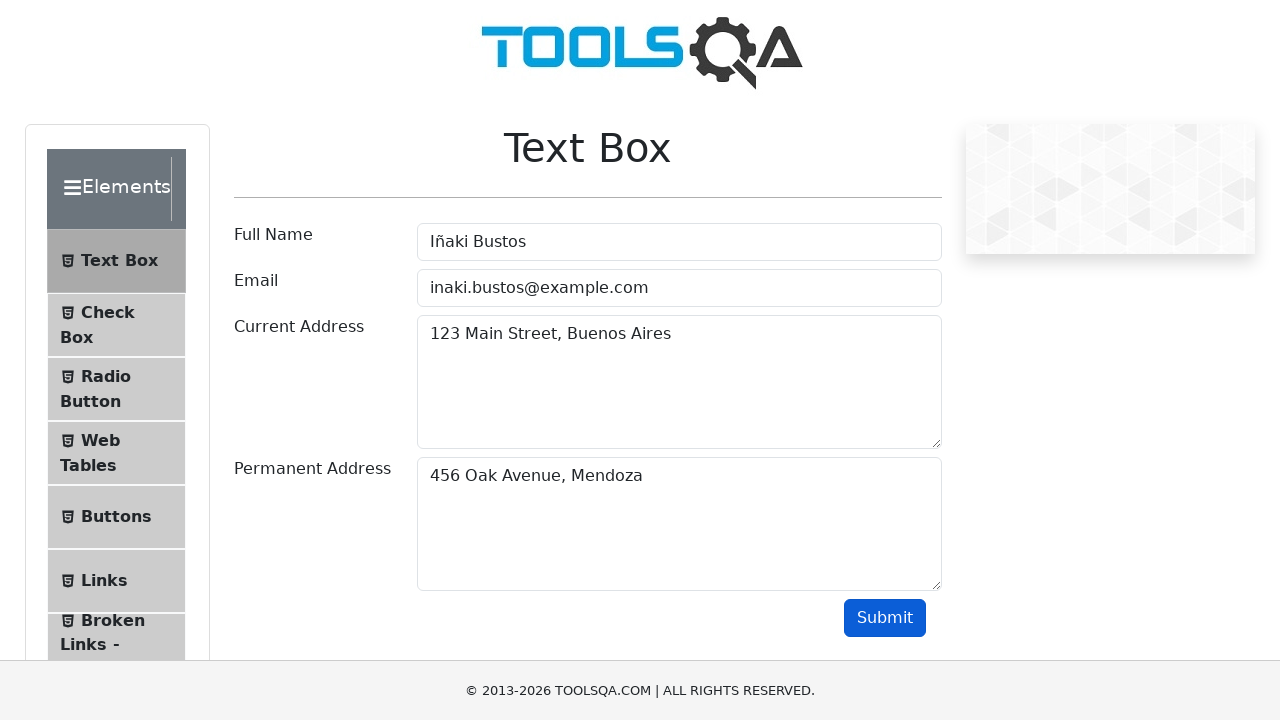